Navigates to a TFT player profile page on lolchess.gg and verifies that tier information elements are displayed on the page.

Starting URL: https://lolchess.gg/profile/kr/%ED%95%B4%EC%84%A4%EC%99%95%EB%B4%89%EB%8B%AC%EC%9D%B4-KR1/set10

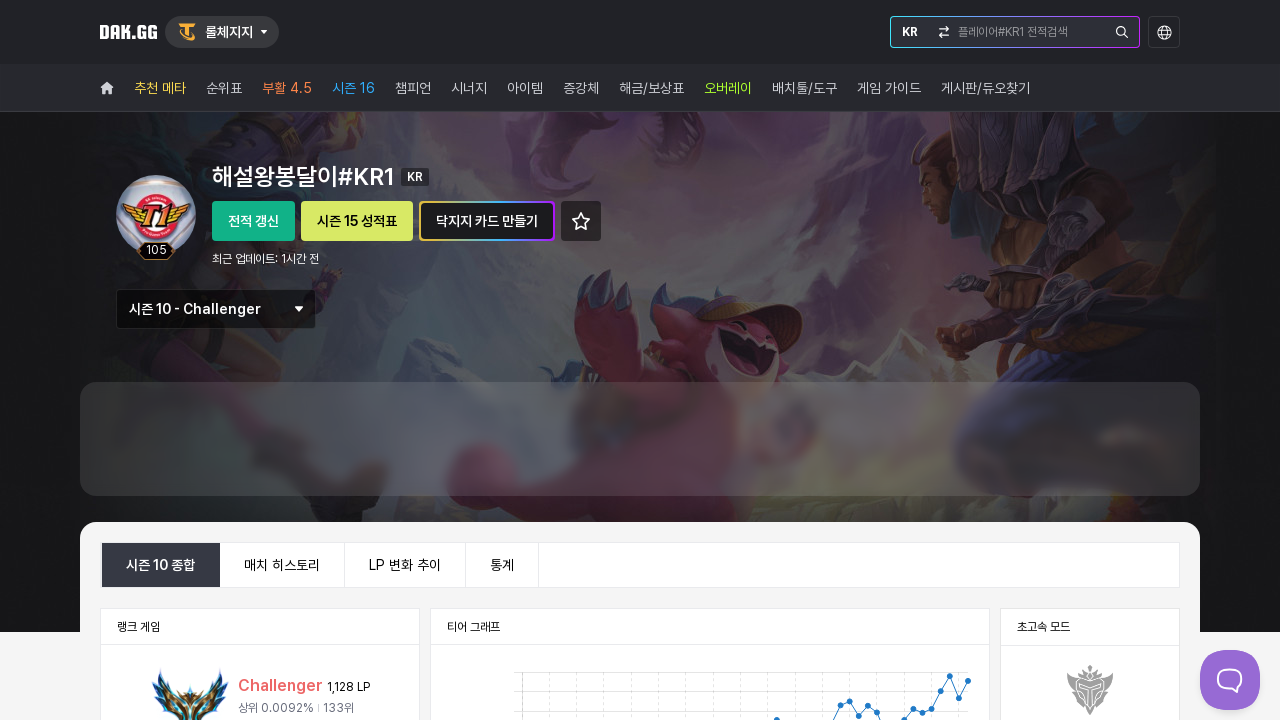

Waited for tier elements to load on the profile page
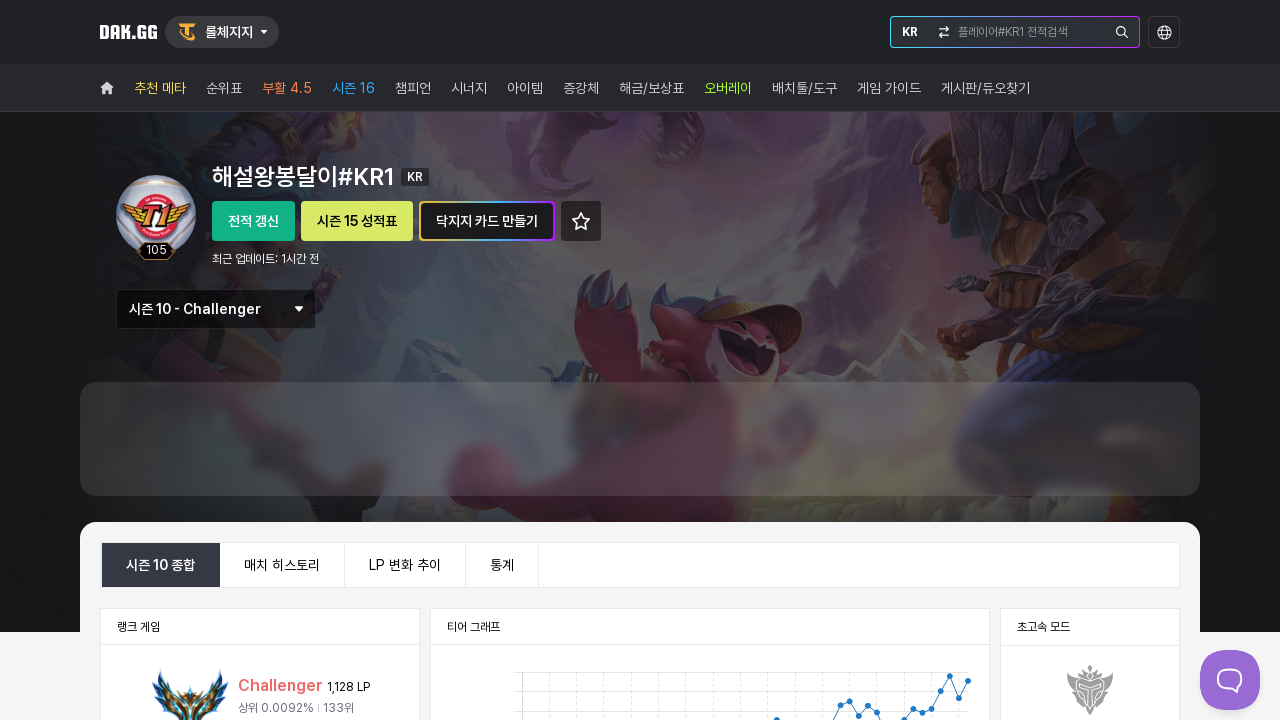

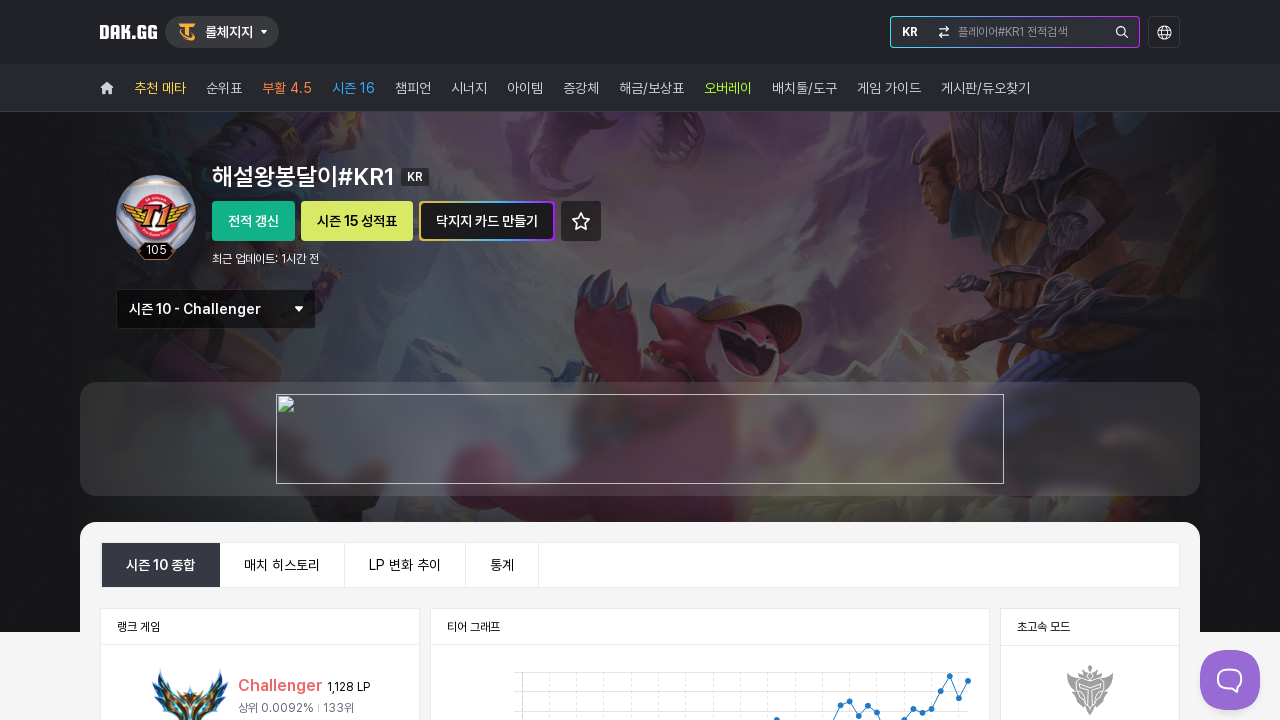